Scrolls down the page incrementally using JavaScript execution until the submit button becomes visible

Starting URL: http://www.seleniumui.moderntester.pl/high-site.php

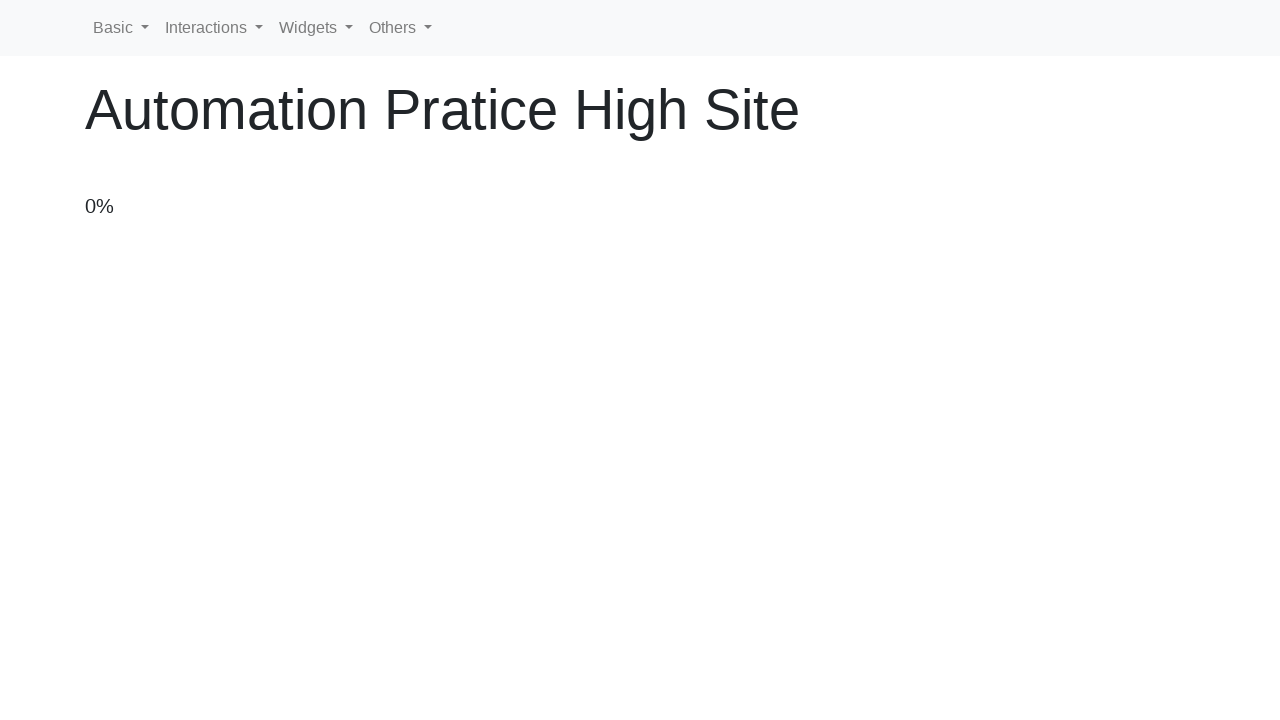

Retrieved viewport height for scroll calculations
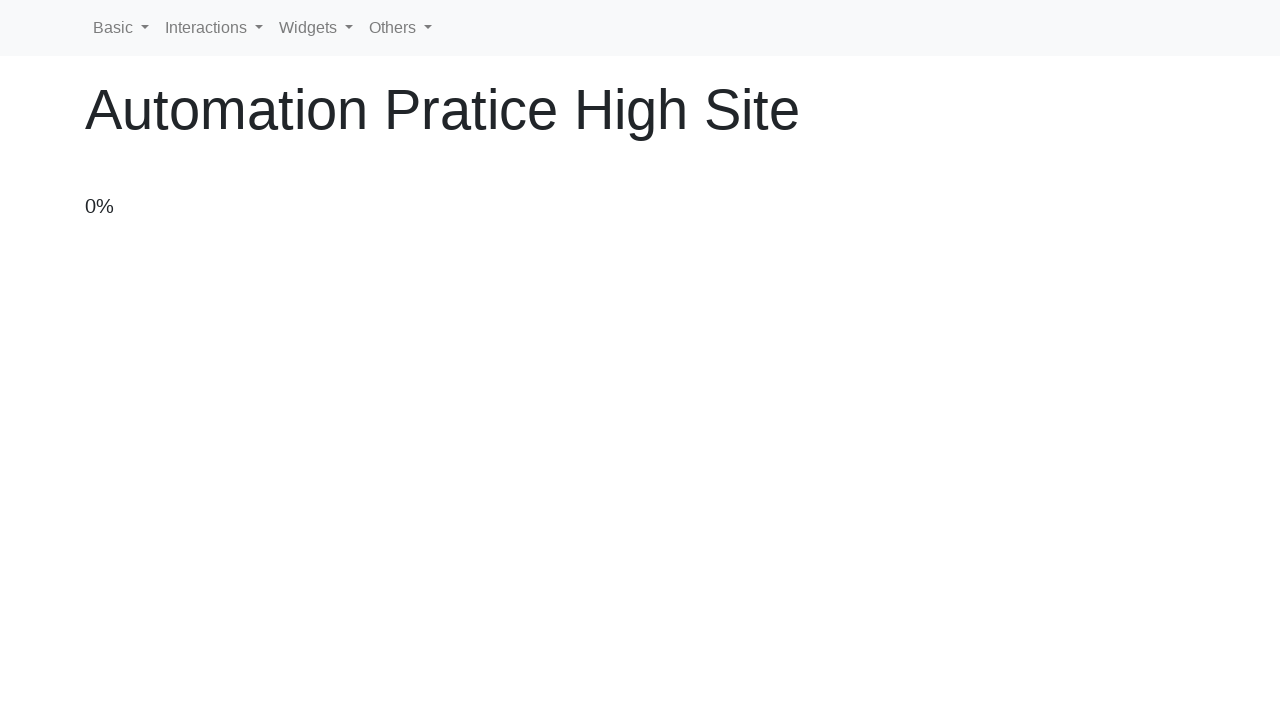

Scrolled down by 100 pixels using JavaScript execution
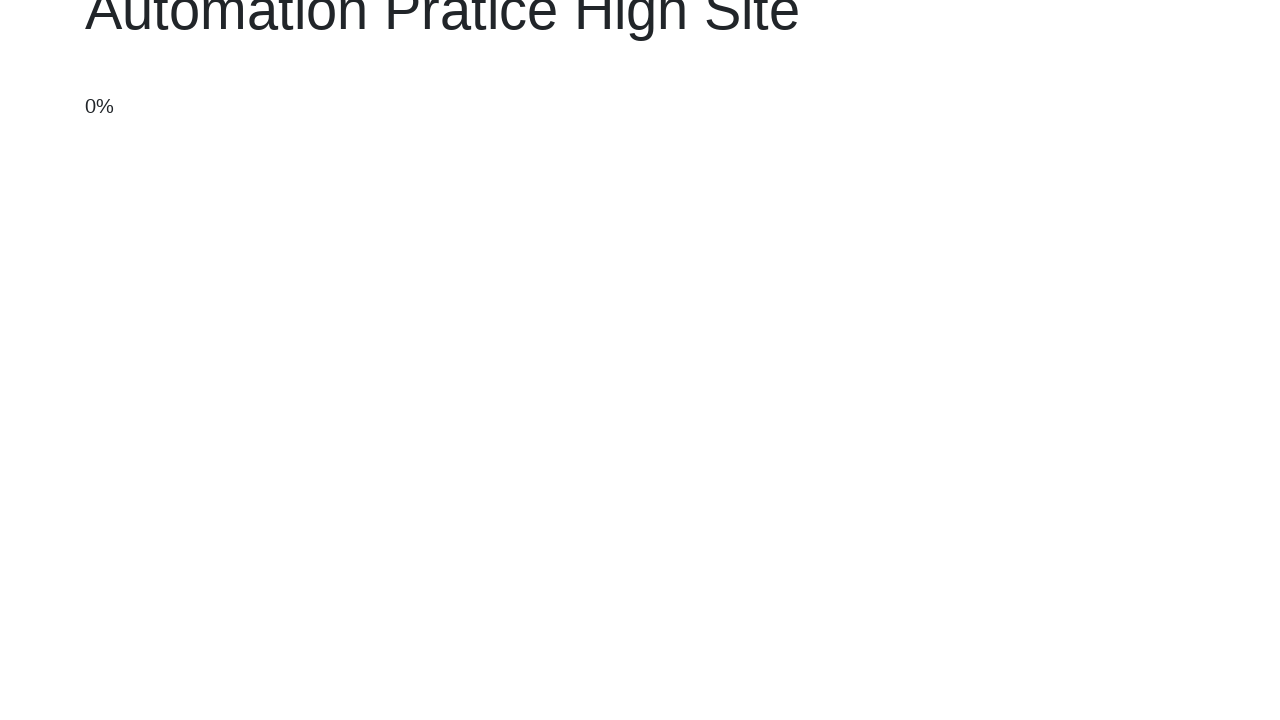

Scrolled down by 100 pixels using JavaScript execution
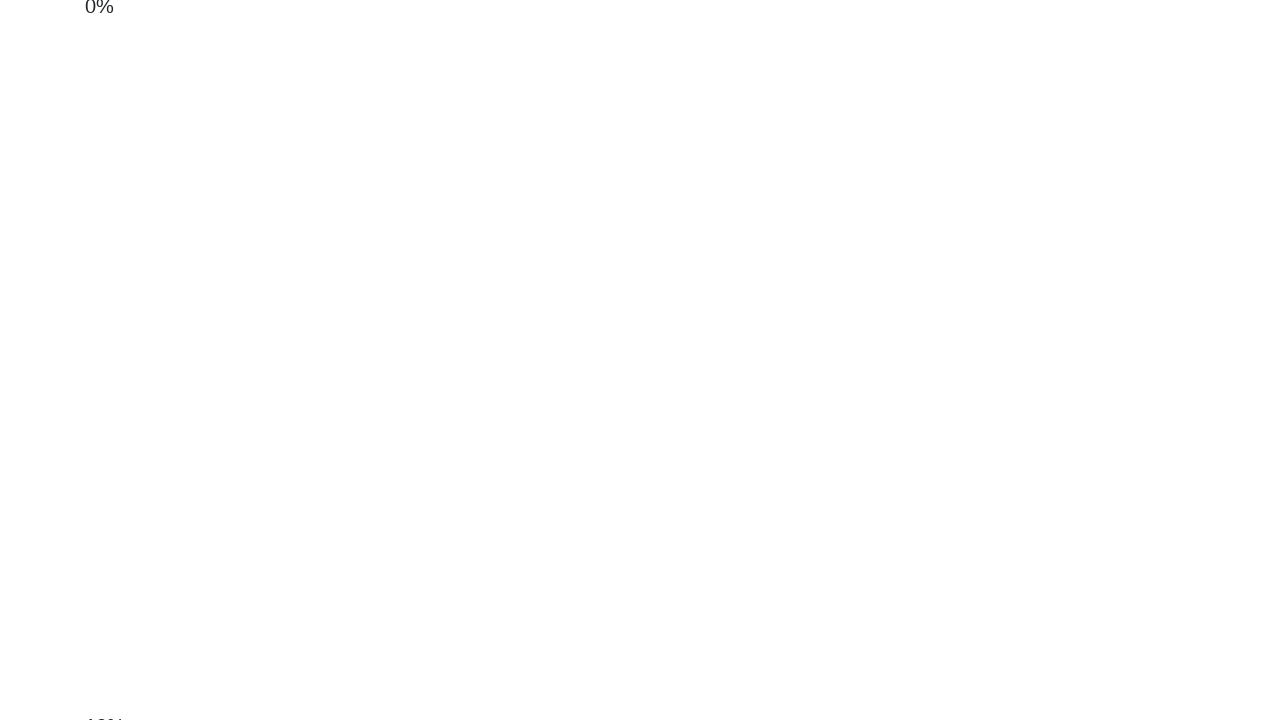

Scrolled down by 100 pixels using JavaScript execution
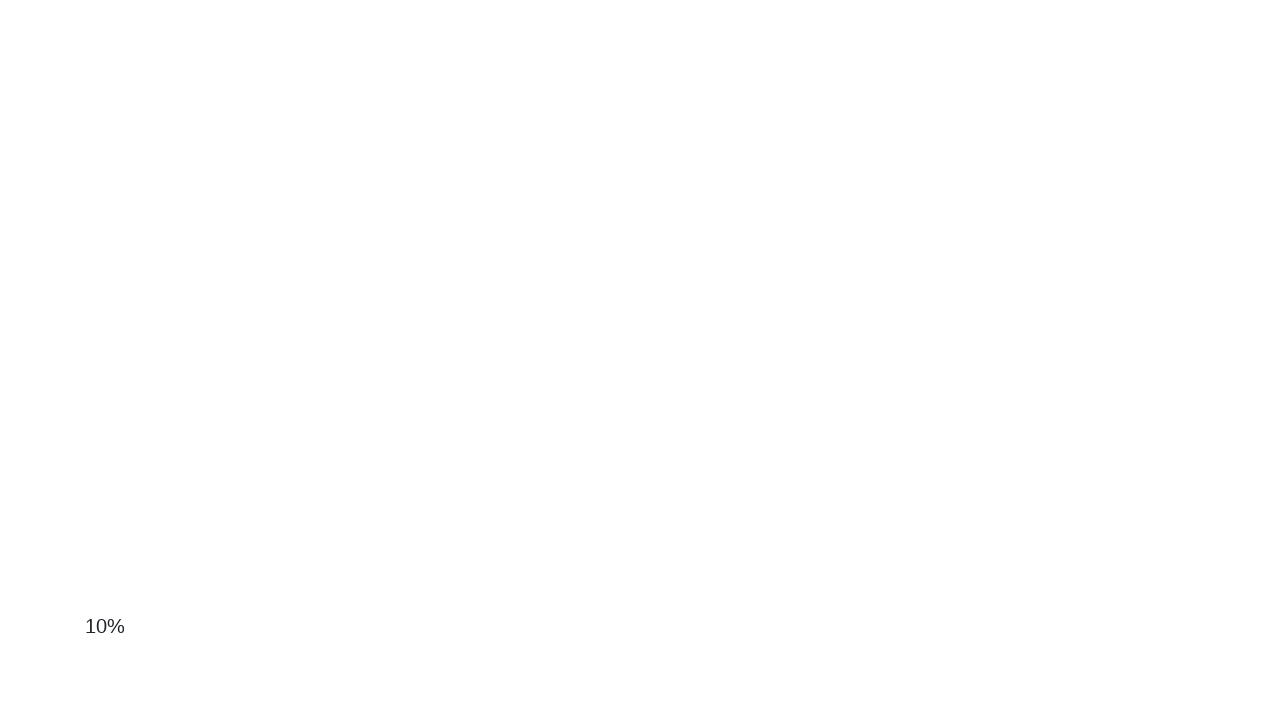

Scrolled down by 100 pixels using JavaScript execution
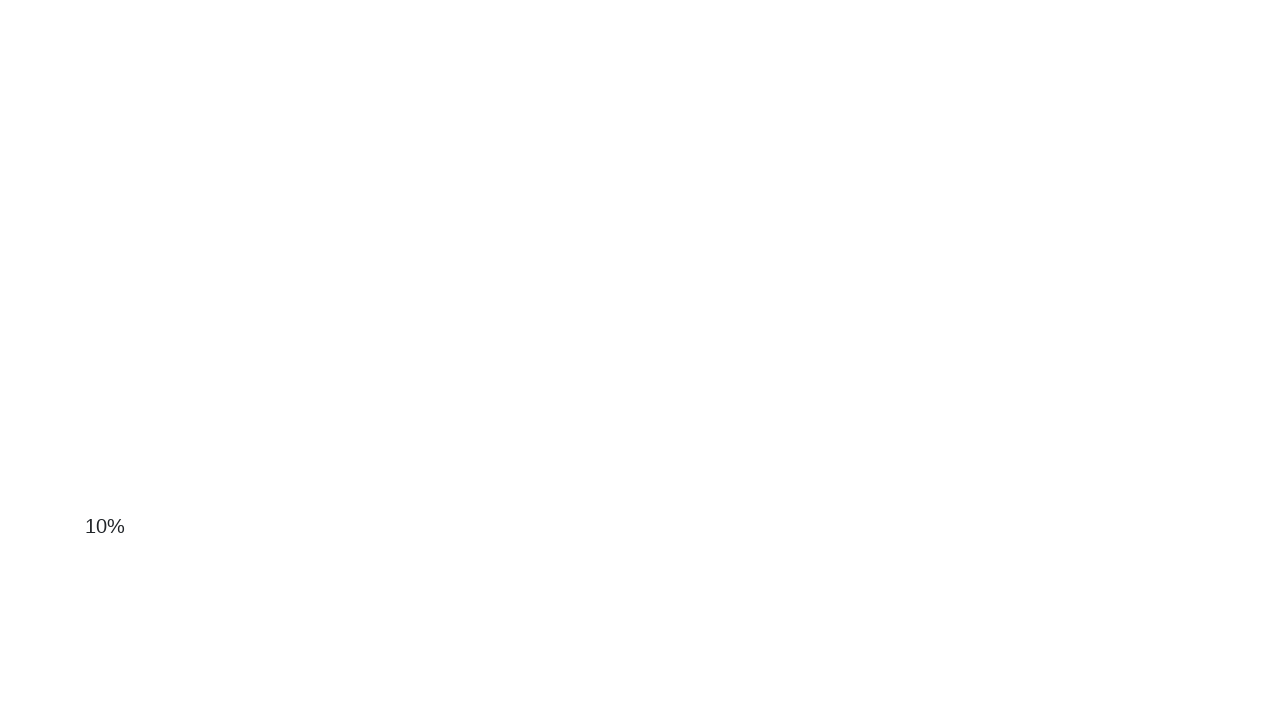

Scrolled down by 100 pixels using JavaScript execution
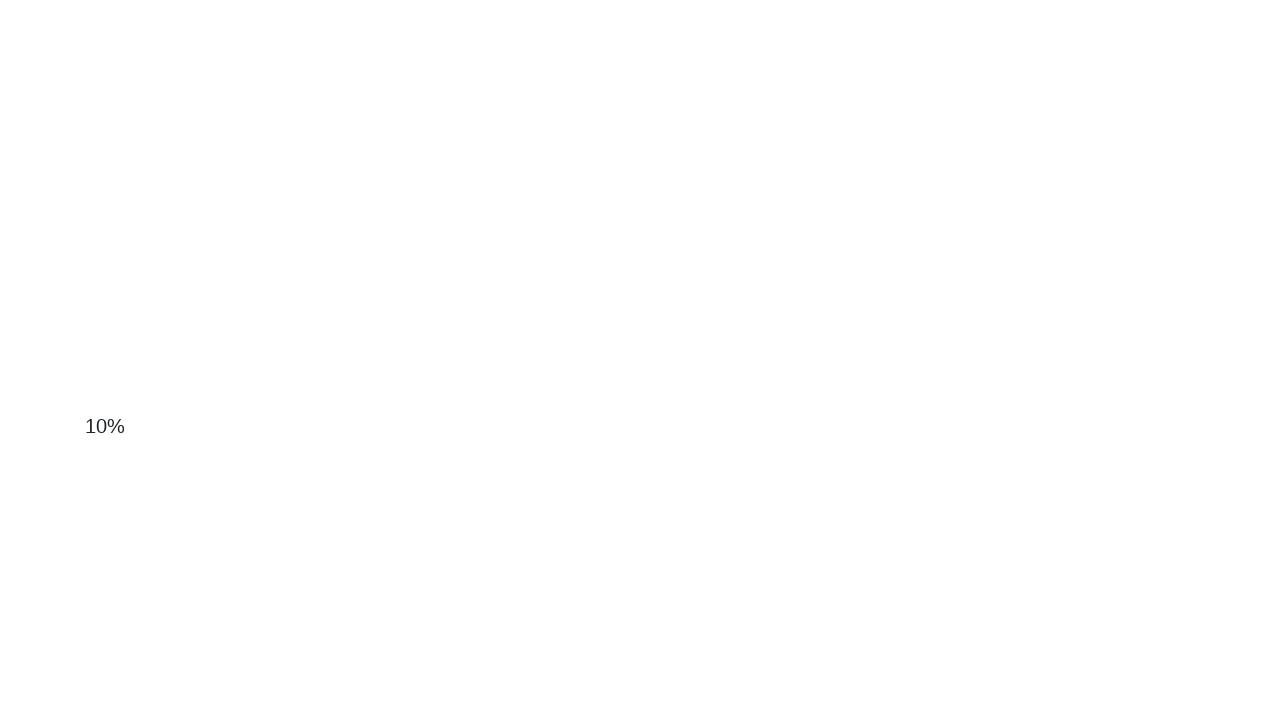

Scrolled down by 100 pixels using JavaScript execution
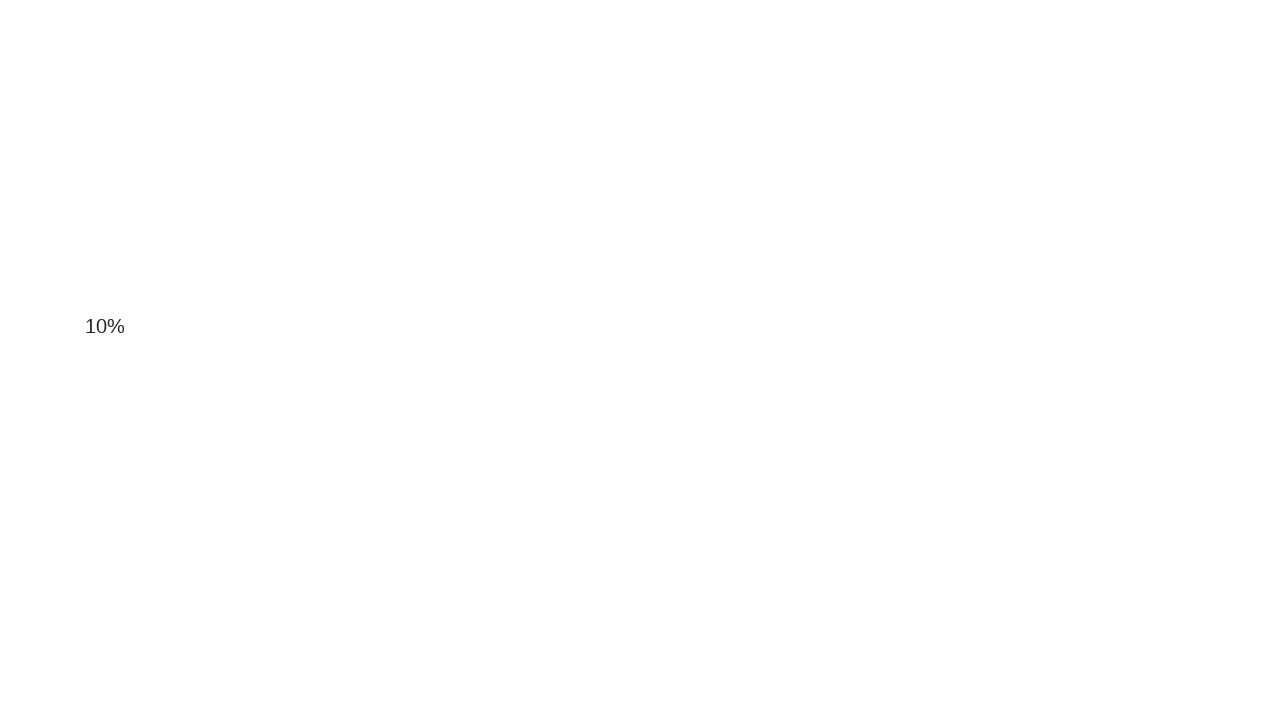

Scrolled down by 100 pixels using JavaScript execution
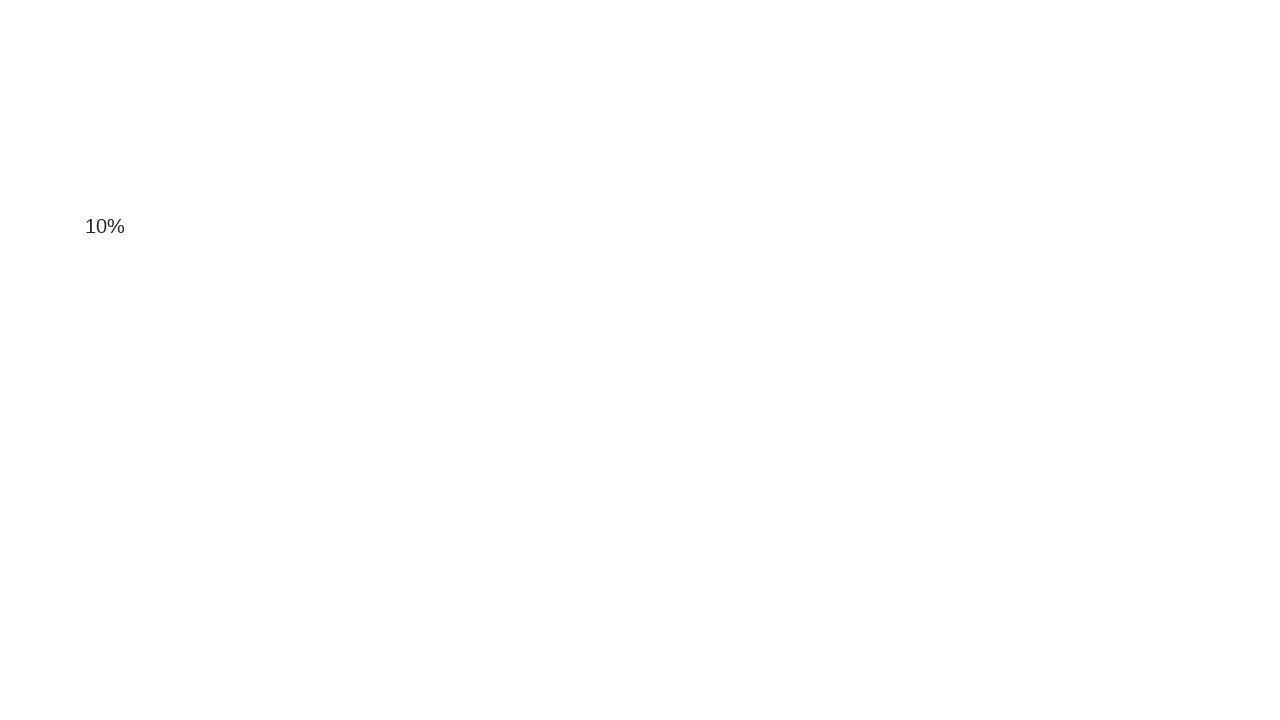

Scrolled down by 100 pixels using JavaScript execution
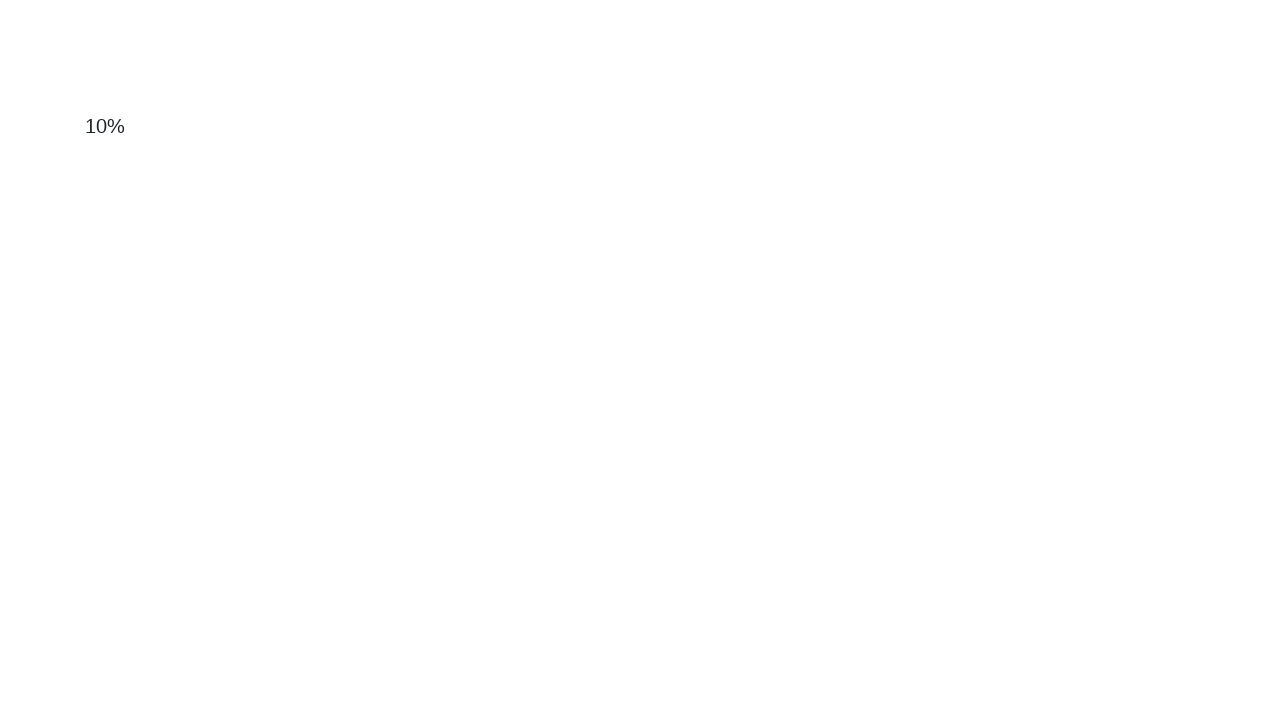

Scrolled down by 100 pixels using JavaScript execution
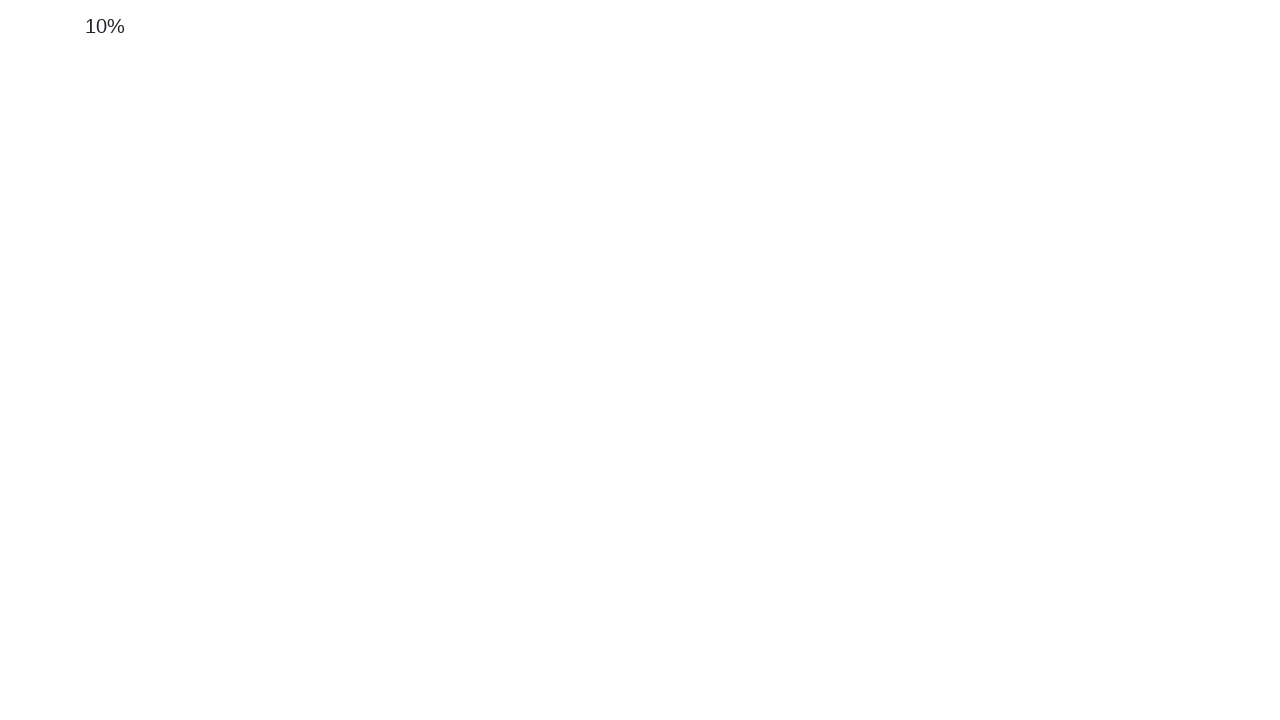

Scrolled down by 100 pixels using JavaScript execution
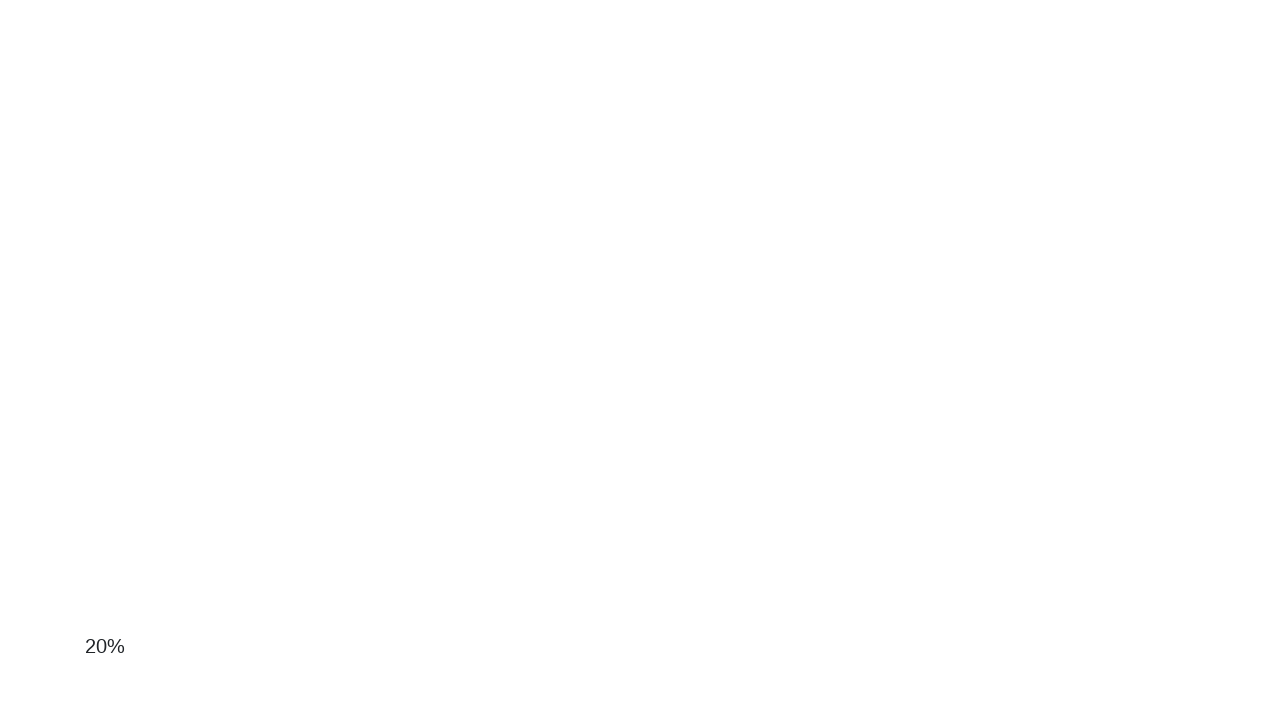

Scrolled down by 100 pixels using JavaScript execution
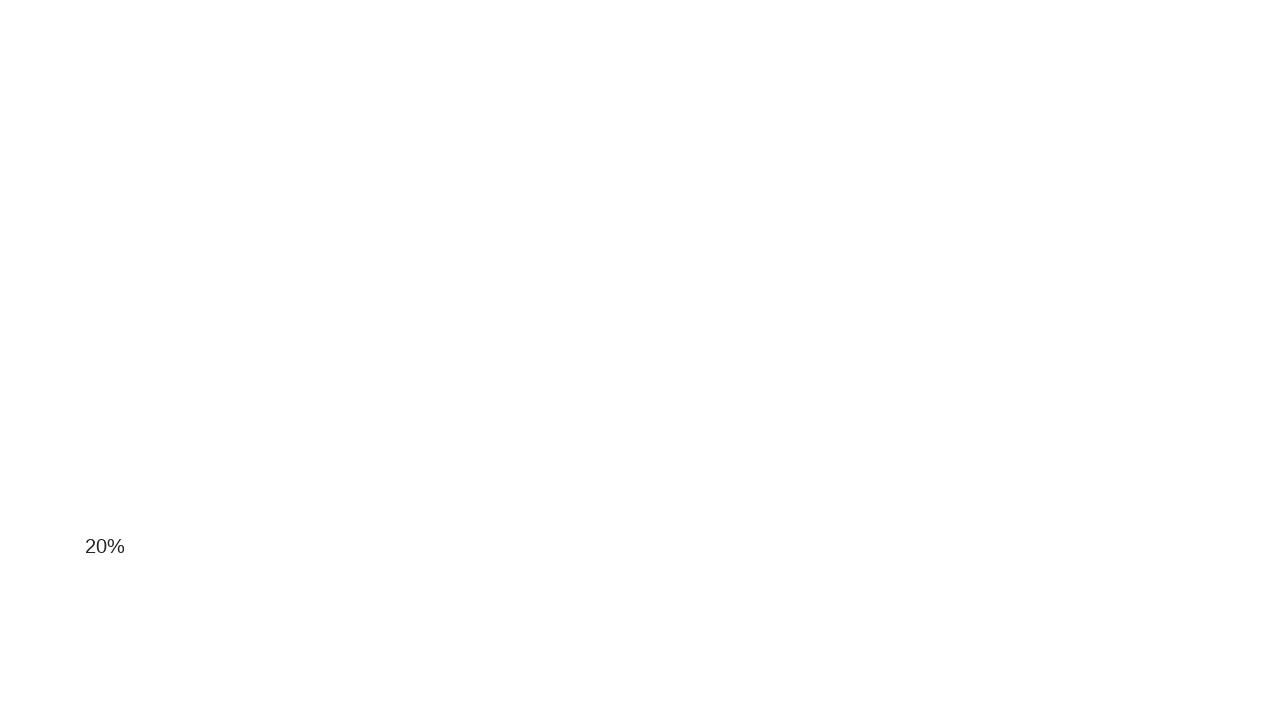

Scrolled down by 100 pixels using JavaScript execution
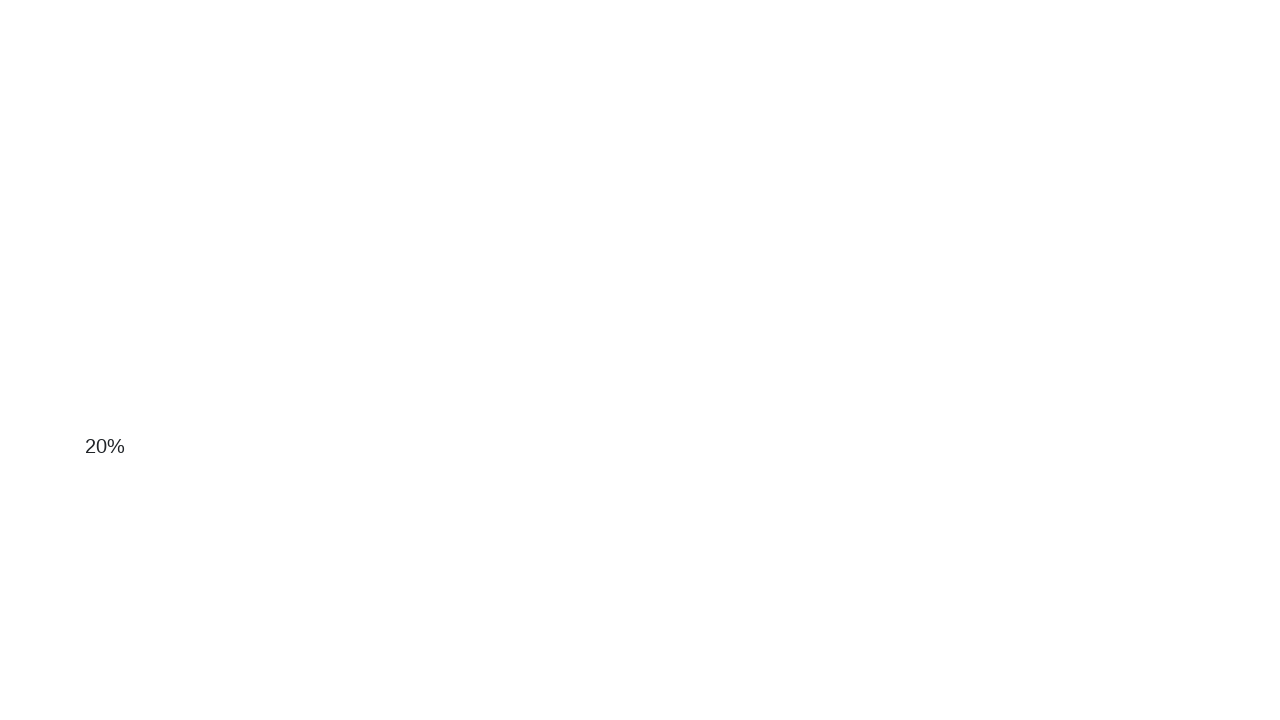

Scrolled down by 100 pixels using JavaScript execution
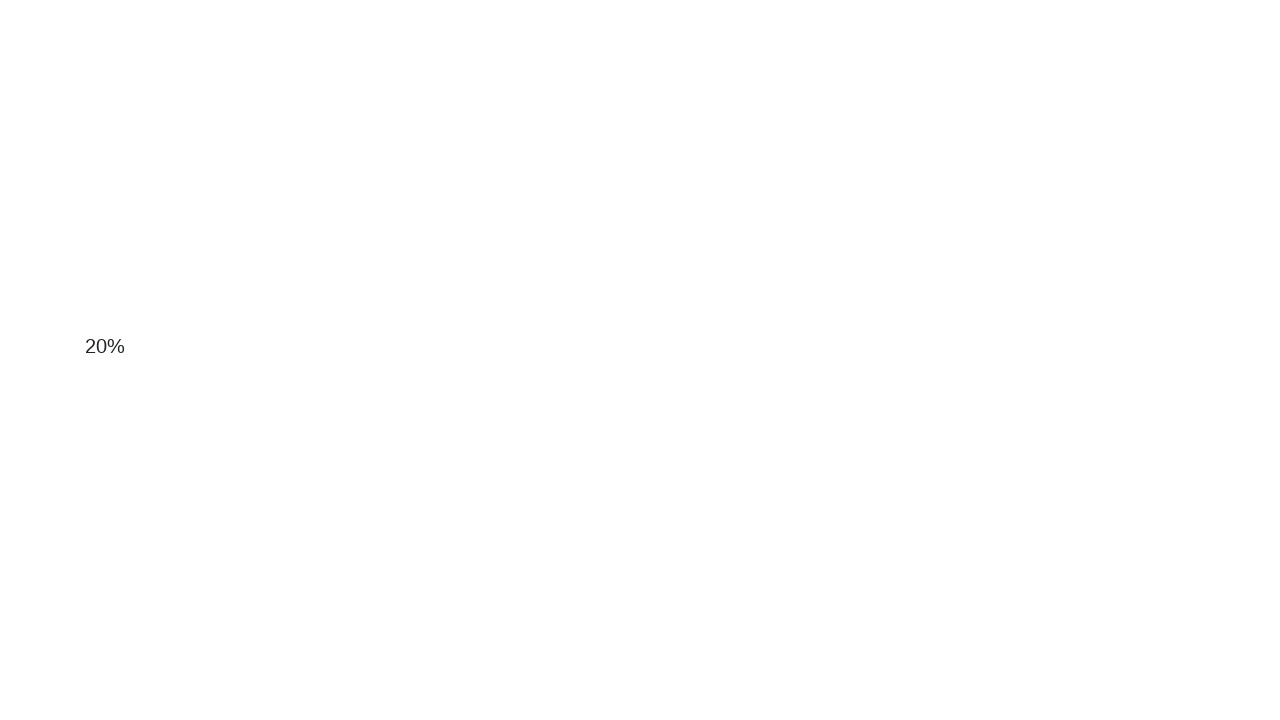

Scrolled down by 100 pixels using JavaScript execution
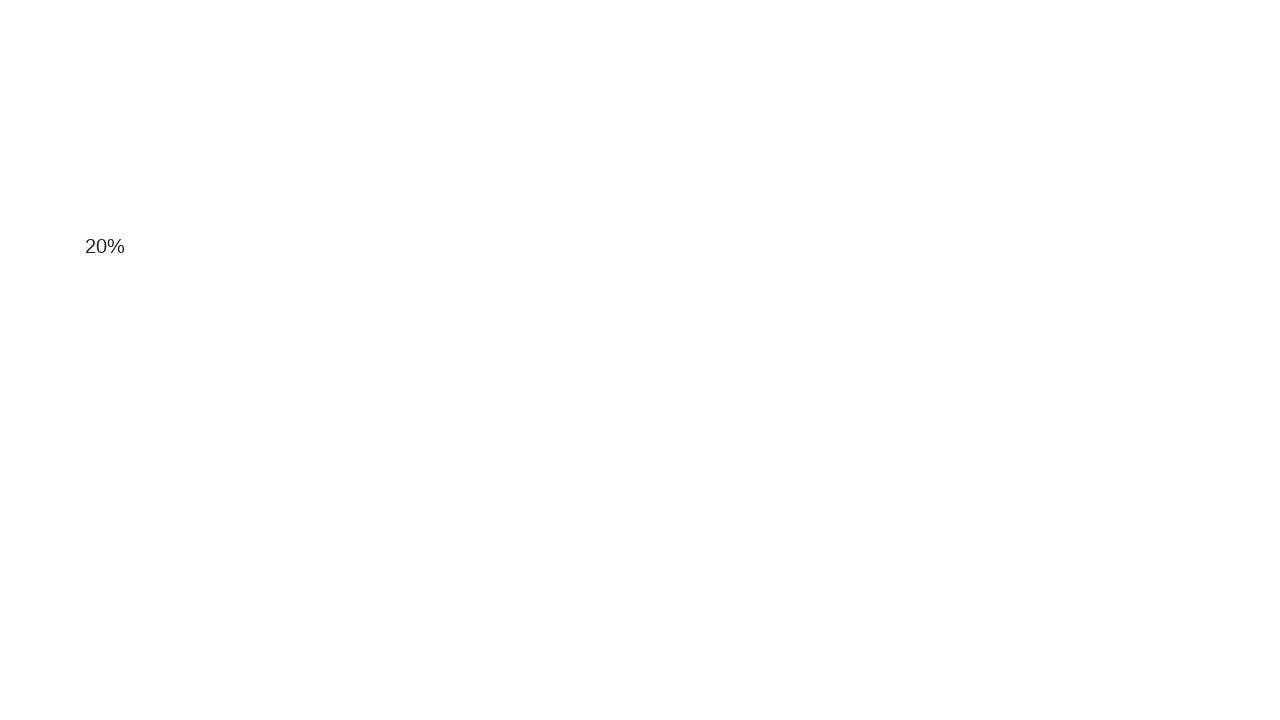

Scrolled down by 100 pixels using JavaScript execution
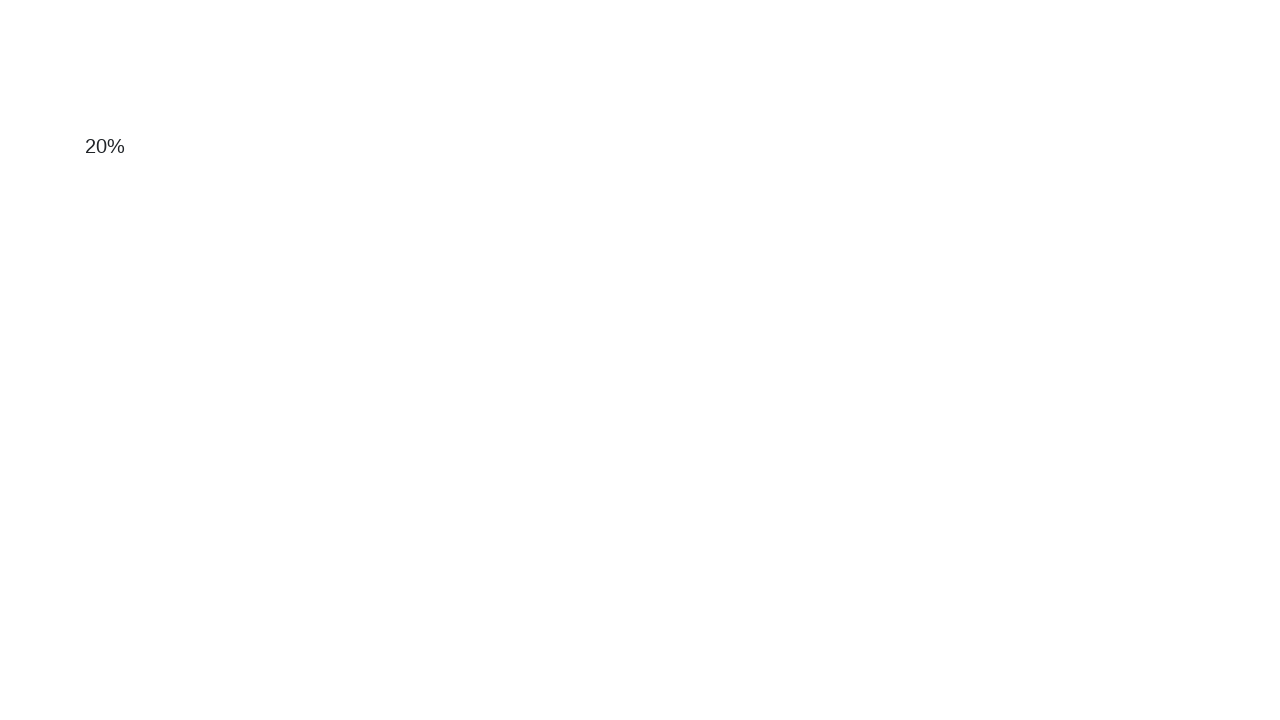

Scrolled down by 100 pixels using JavaScript execution
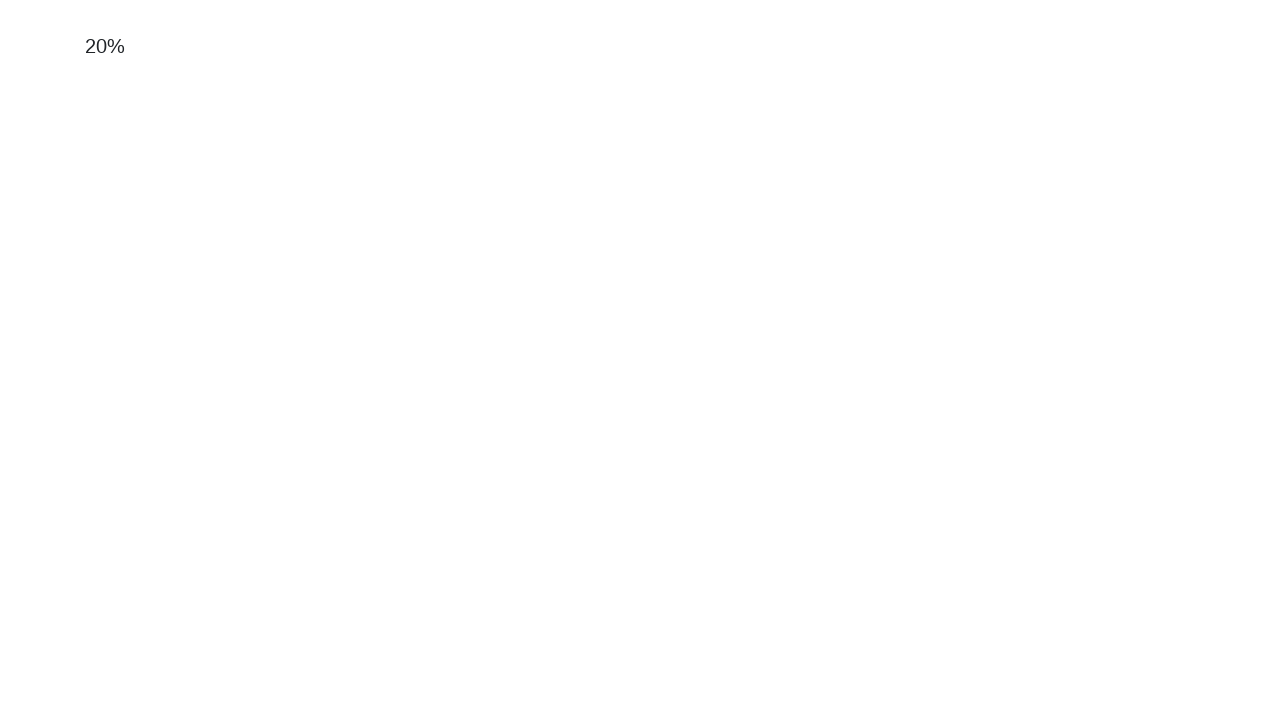

Scrolled down by 100 pixels using JavaScript execution
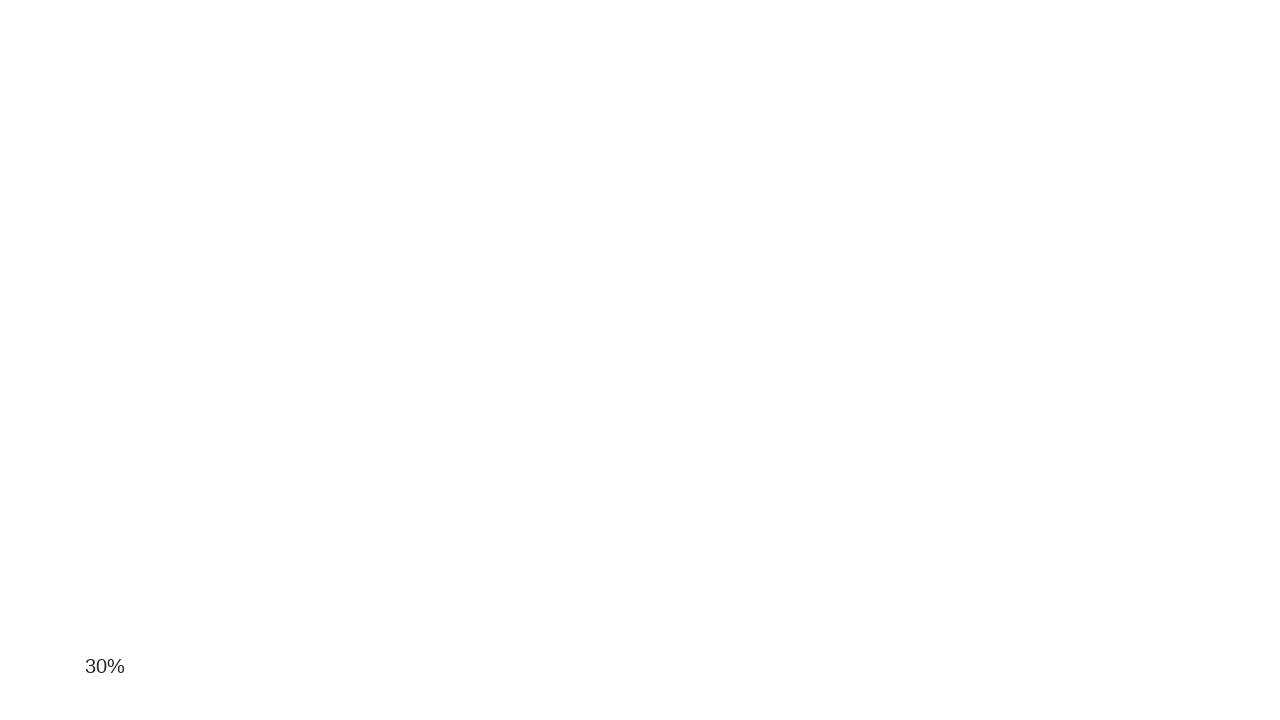

Scrolled down by 100 pixels using JavaScript execution
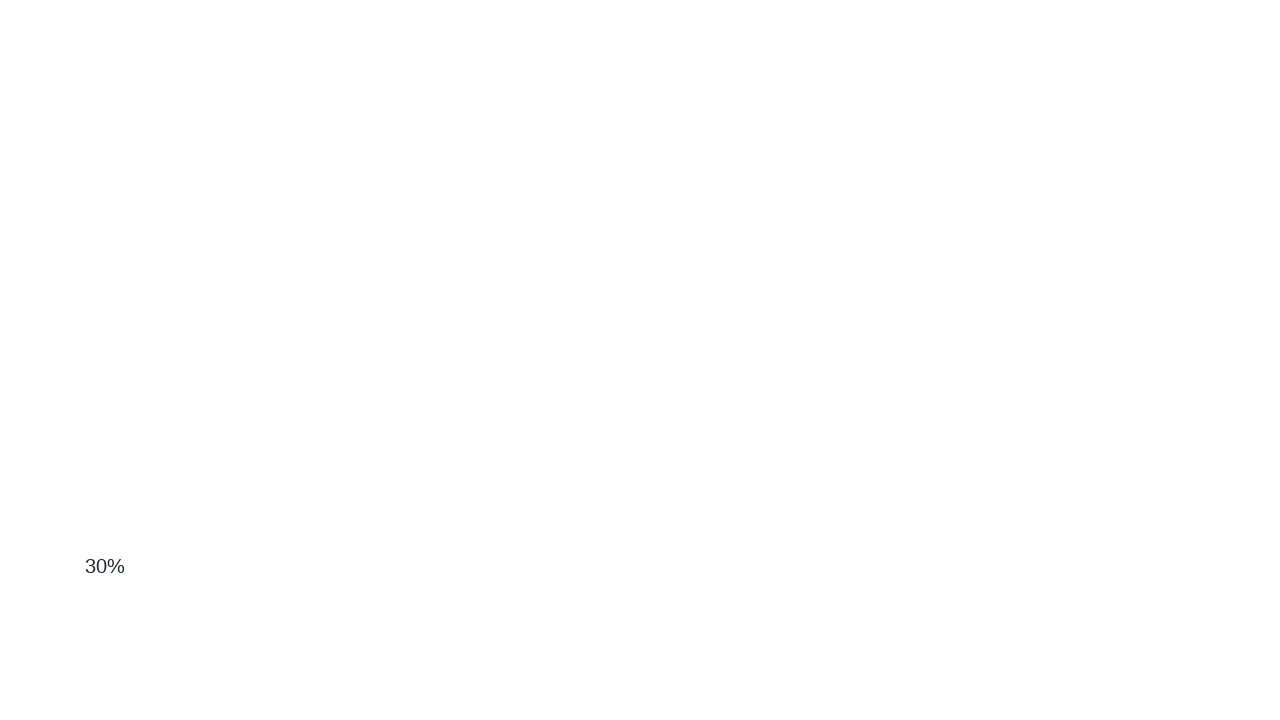

Scrolled down by 100 pixels using JavaScript execution
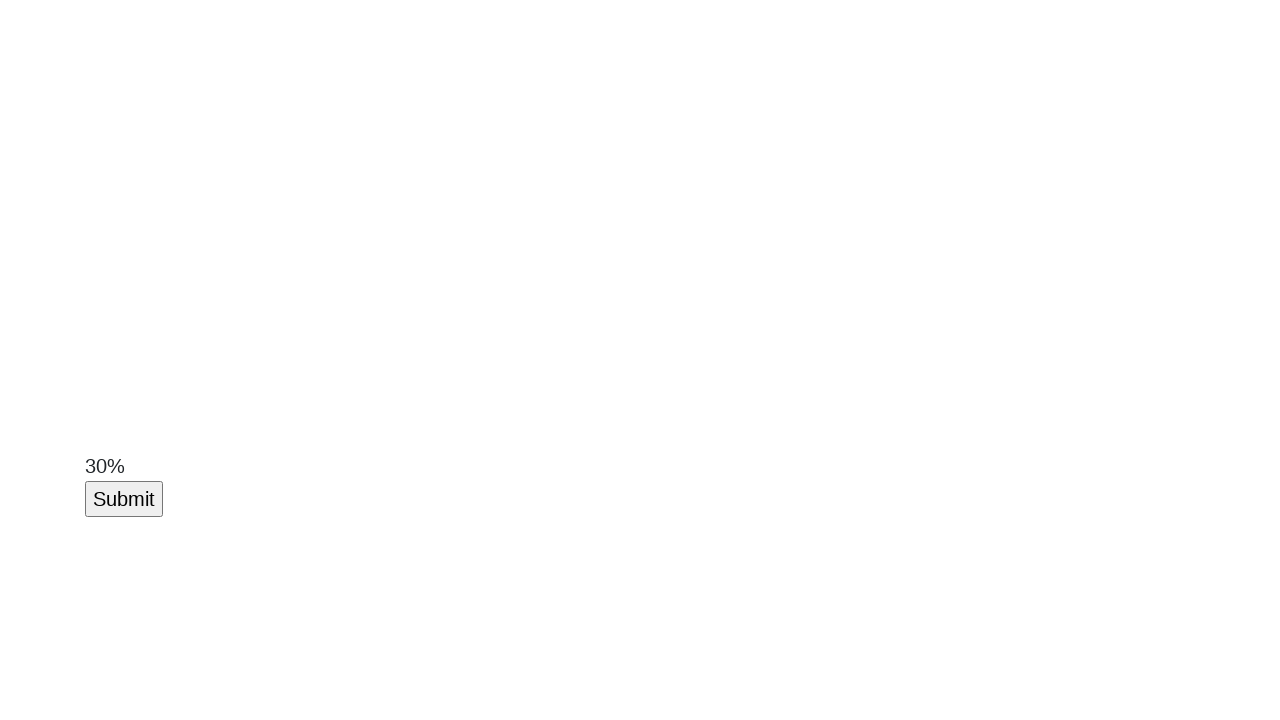

Submit button became visible after scrolling
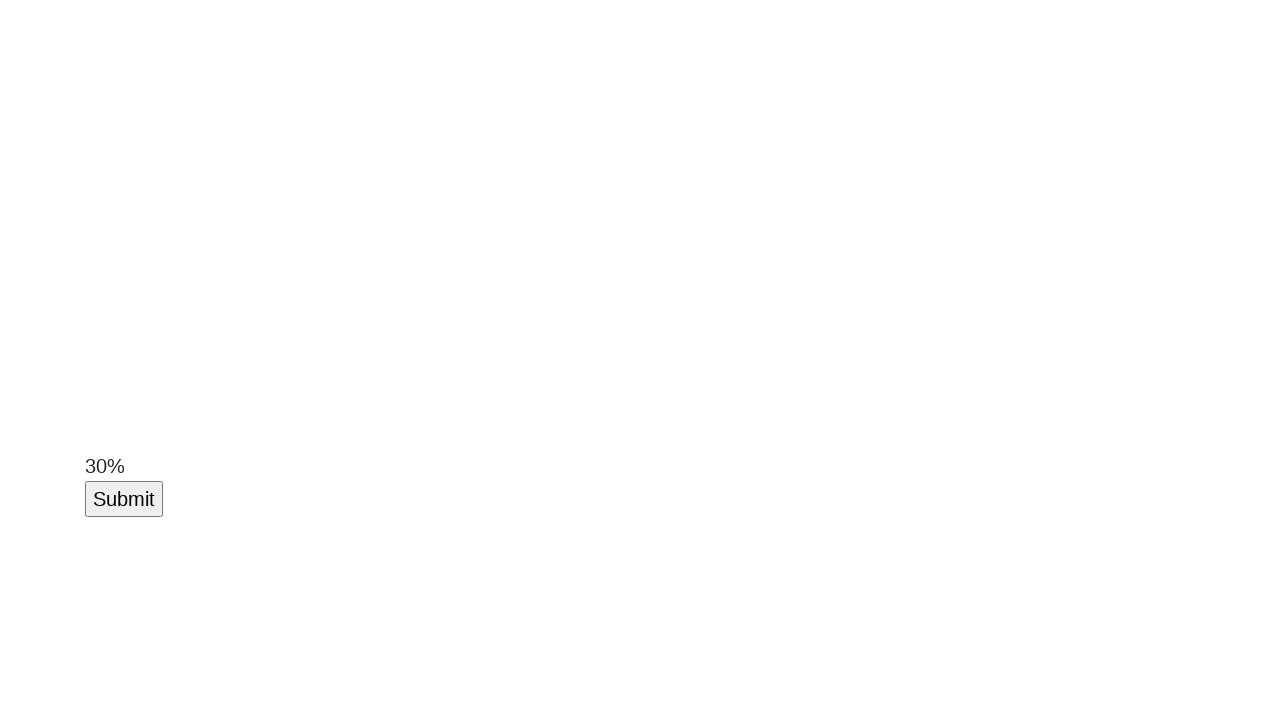

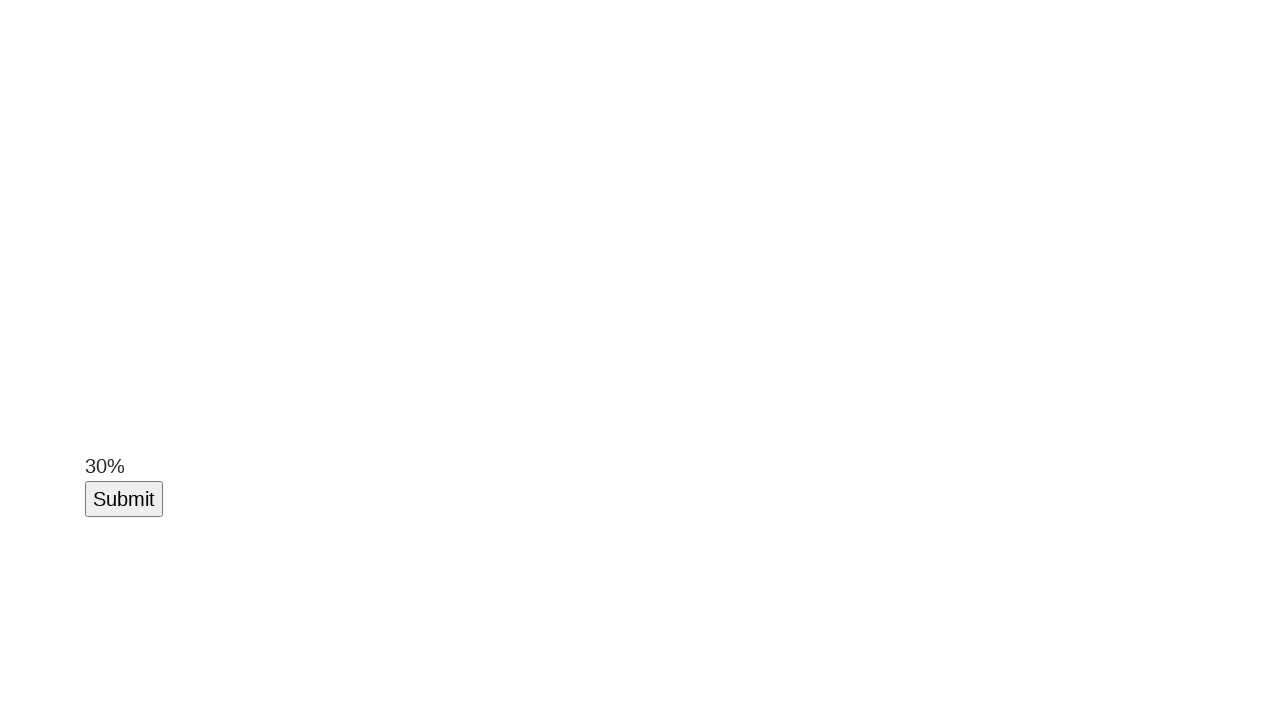